Tests that adding a duplicate doctor is prevented by attempting to add an existing doctor and verifying the count remains the same

Starting URL: https://sitetc1kaykywaleskabreno.vercel.app/admin

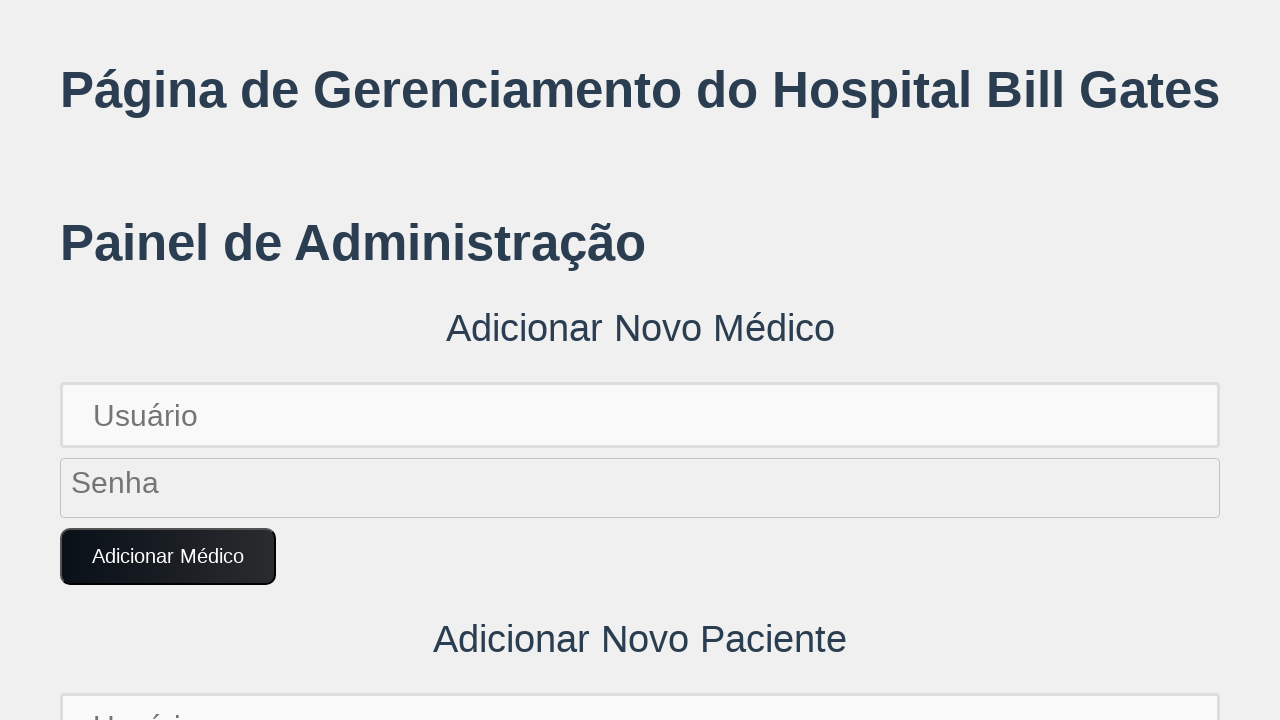

Filled username field with existing doctor credentials on input[placeholder='Usuário']
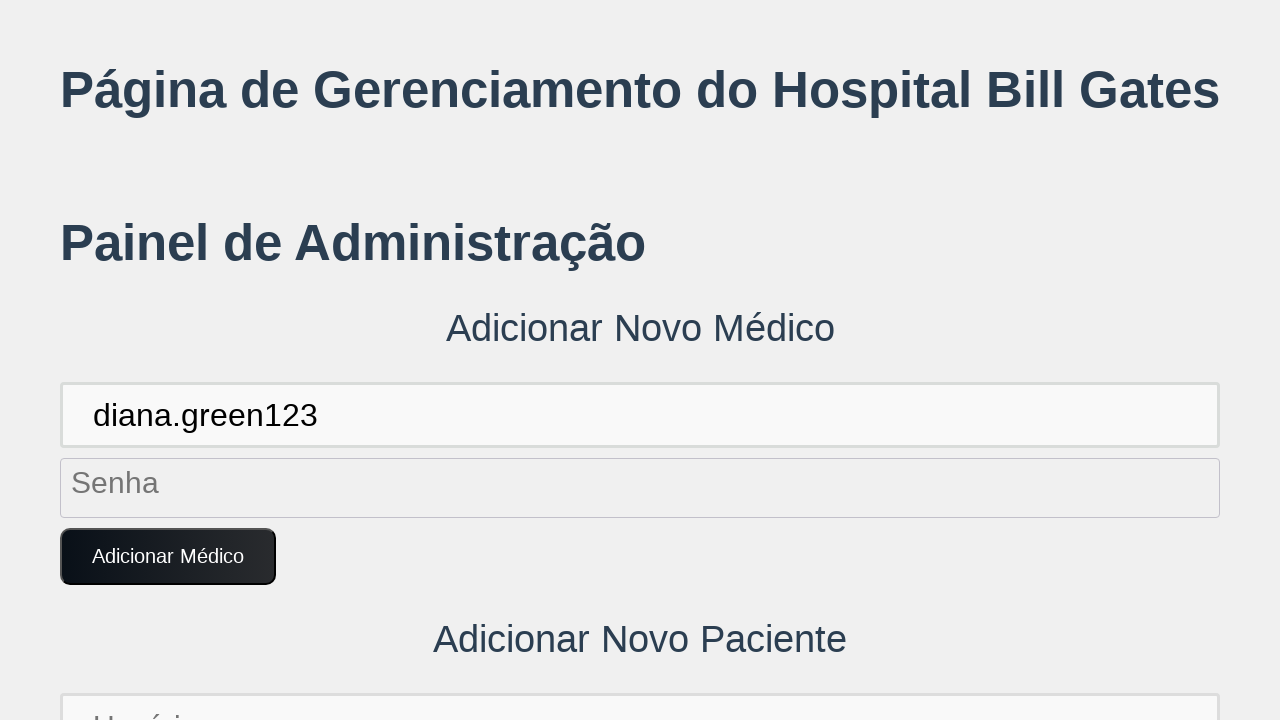

Filled password field with existing doctor credentials on input[placeholder='Senha']
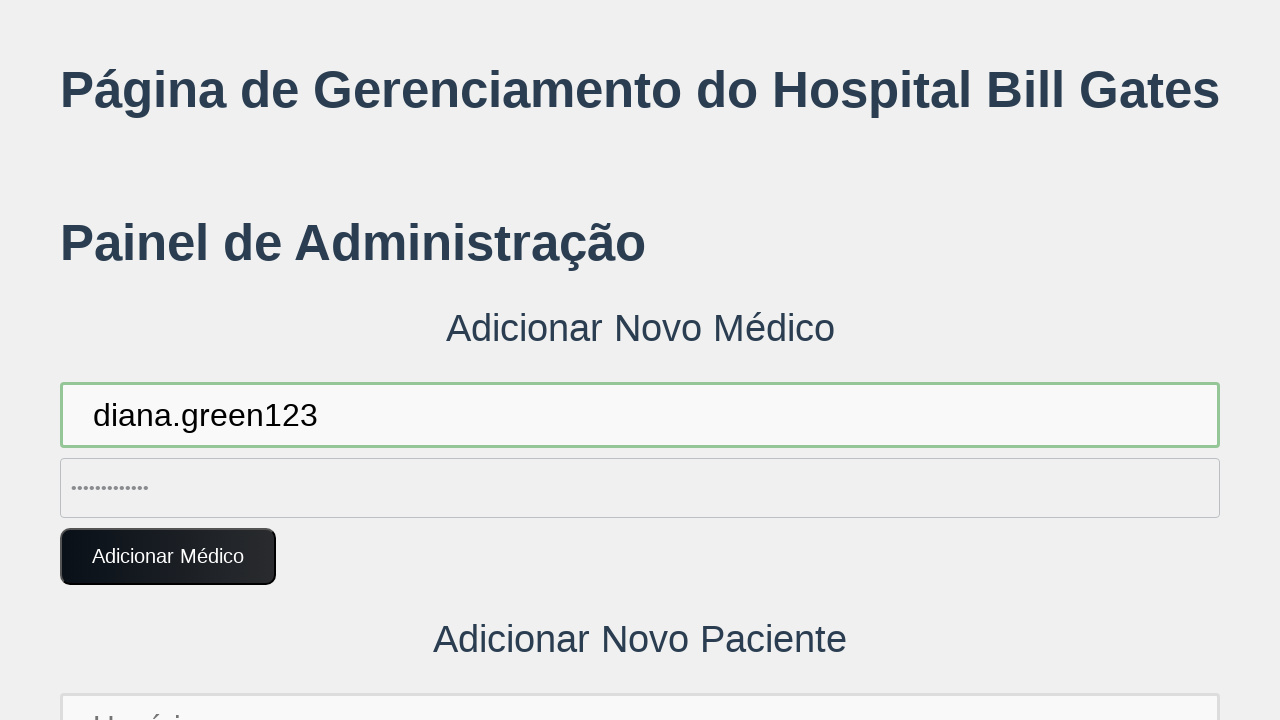

Clicked 'Adicionar Médico' button to attempt adding duplicate doctor at (168, 557) on button:text('Adicionar Médico')
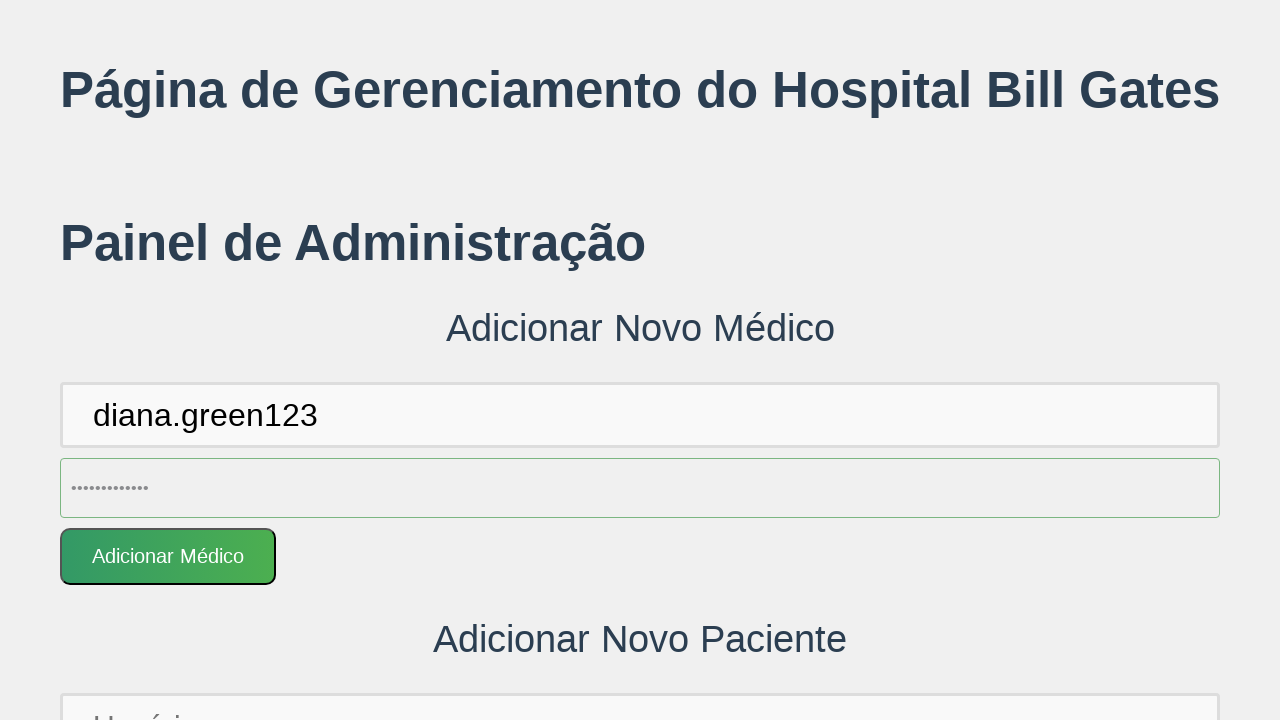

Set up dialog handler to accept alerts
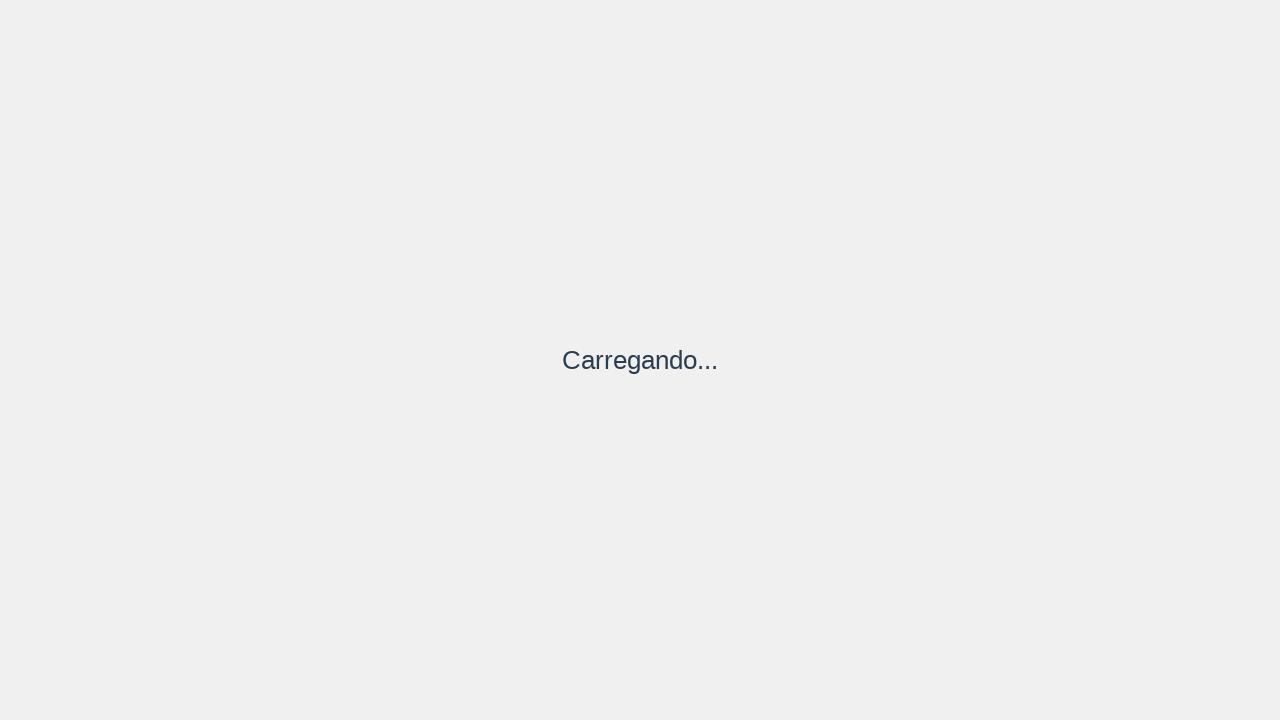

Waited for 1 second to allow dialog to appear and be handled
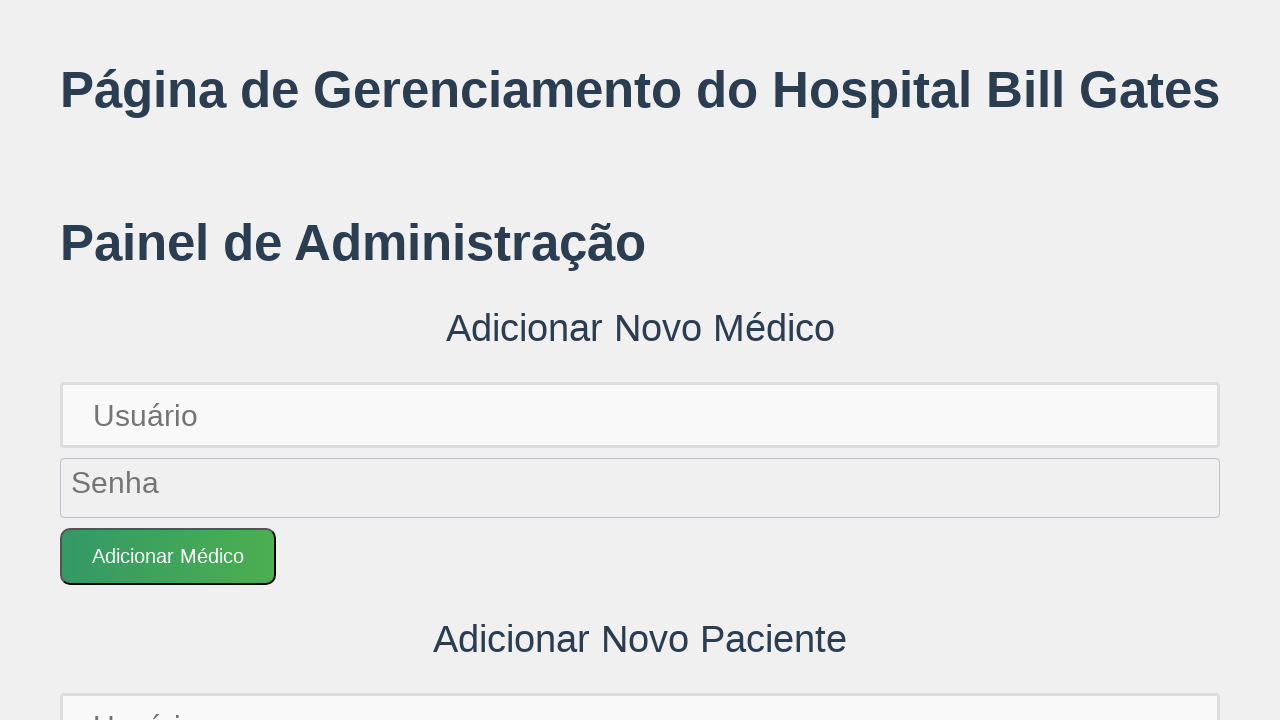

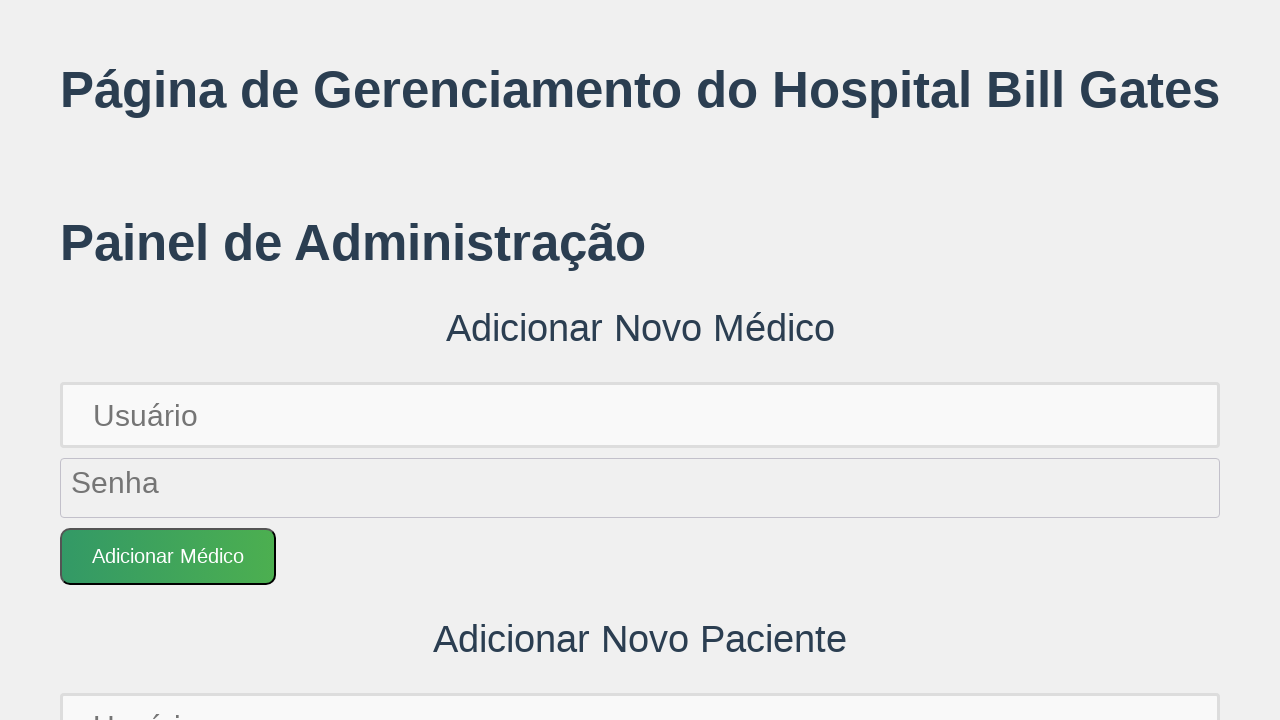